Tests dynamic element addition and removal functionality by adding 5 elements and then removing the 1st and 4th elements

Starting URL: https://the-internet.herokuapp.com/add_remove_elements/

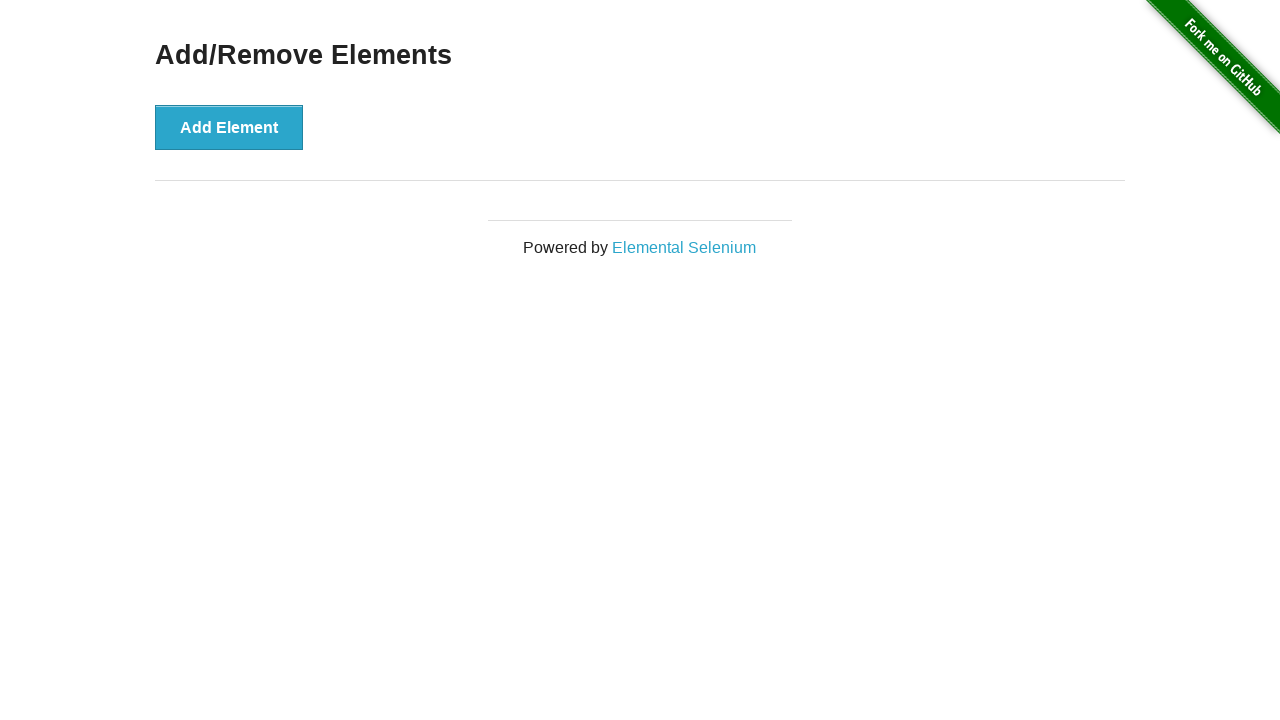

Navigated to Add/Remove Elements page
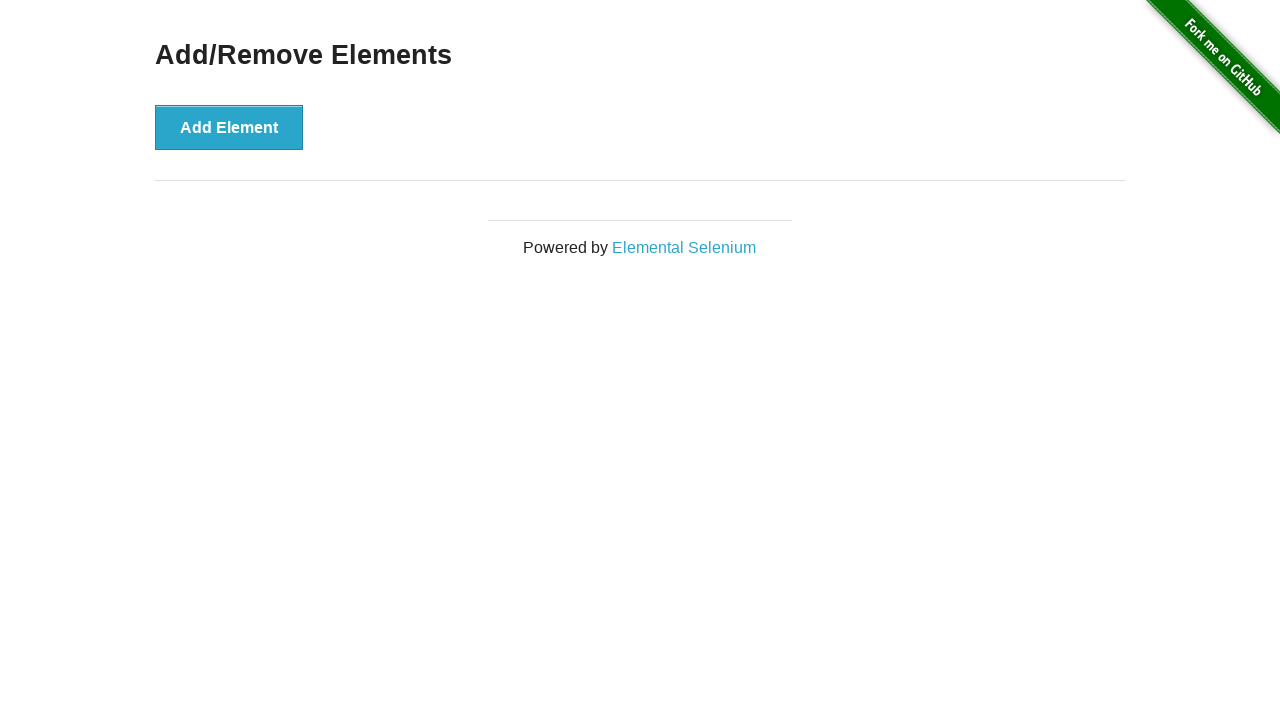

Clicked Add Element button (iteration 1/5) at (229, 127) on button:has-text('Add Element')
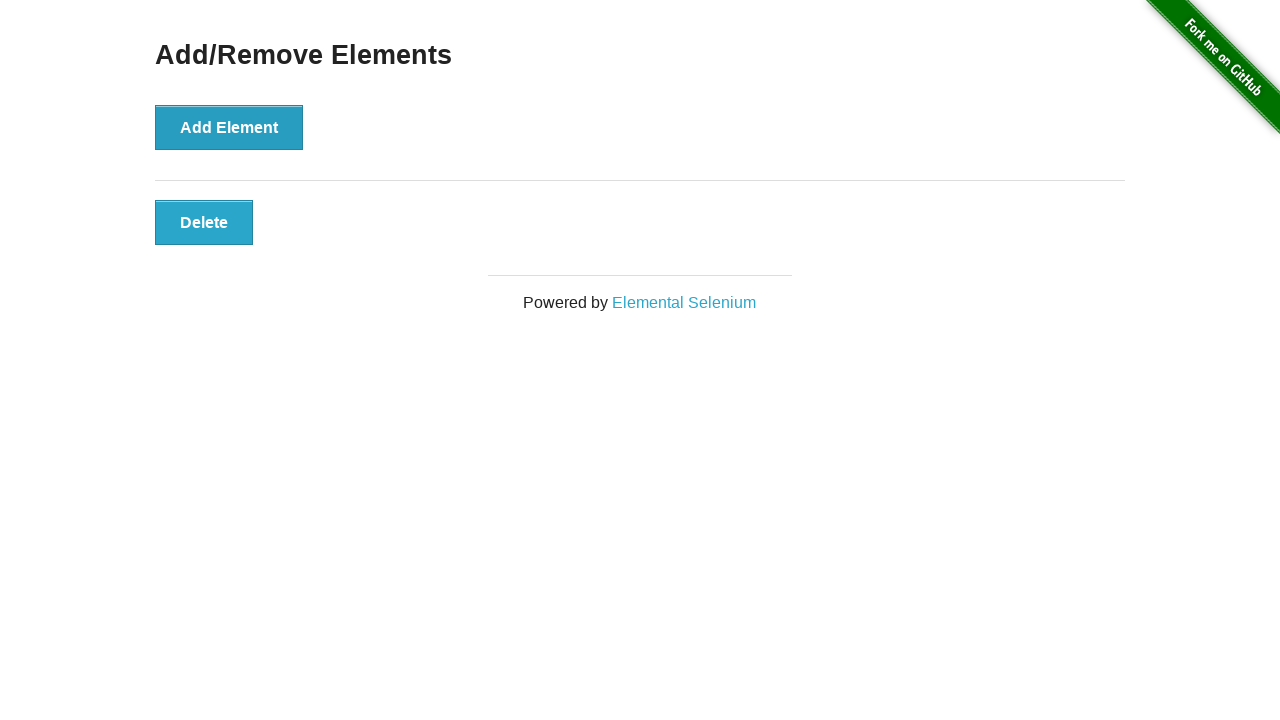

Clicked Add Element button (iteration 2/5) at (229, 127) on button:has-text('Add Element')
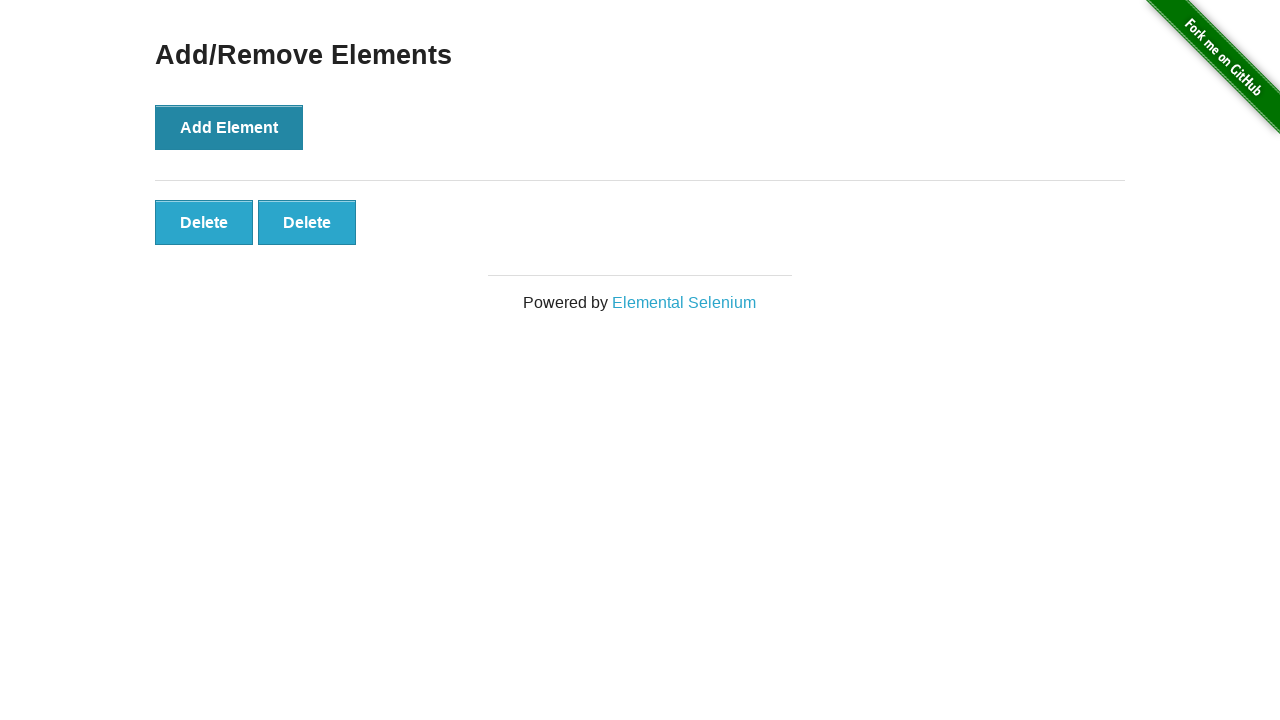

Clicked Add Element button (iteration 3/5) at (229, 127) on button:has-text('Add Element')
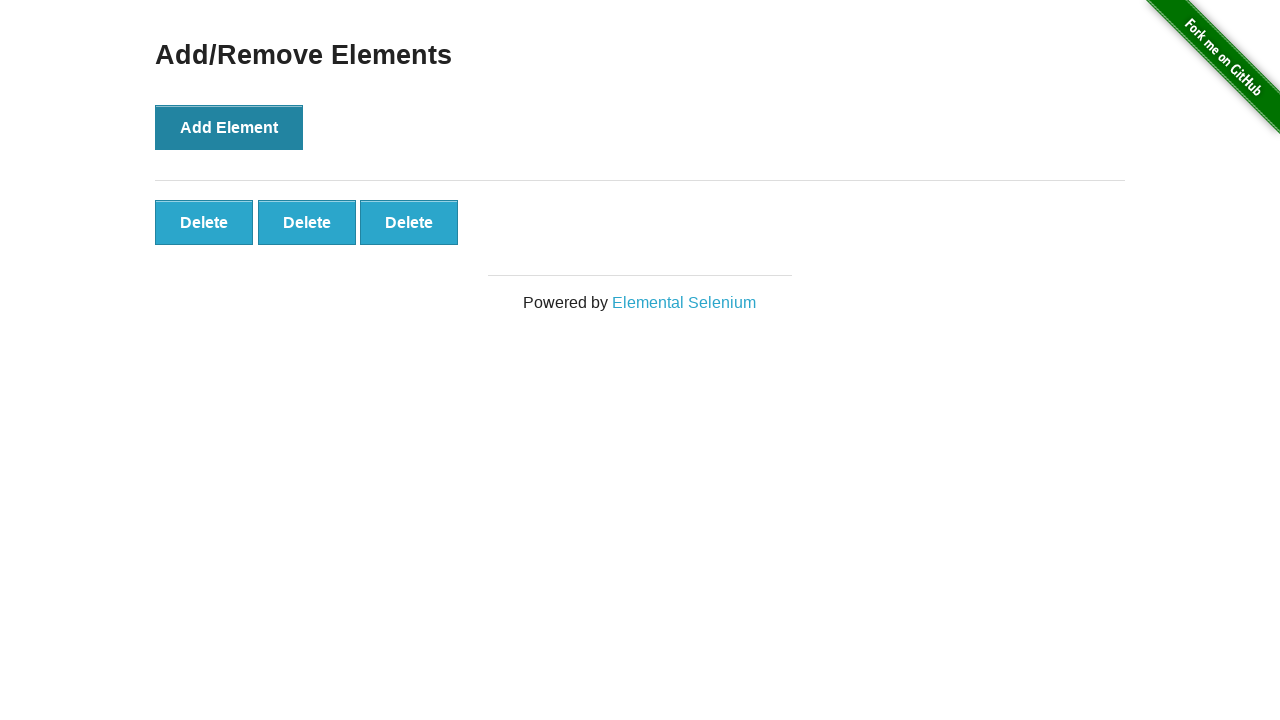

Clicked Add Element button (iteration 4/5) at (229, 127) on button:has-text('Add Element')
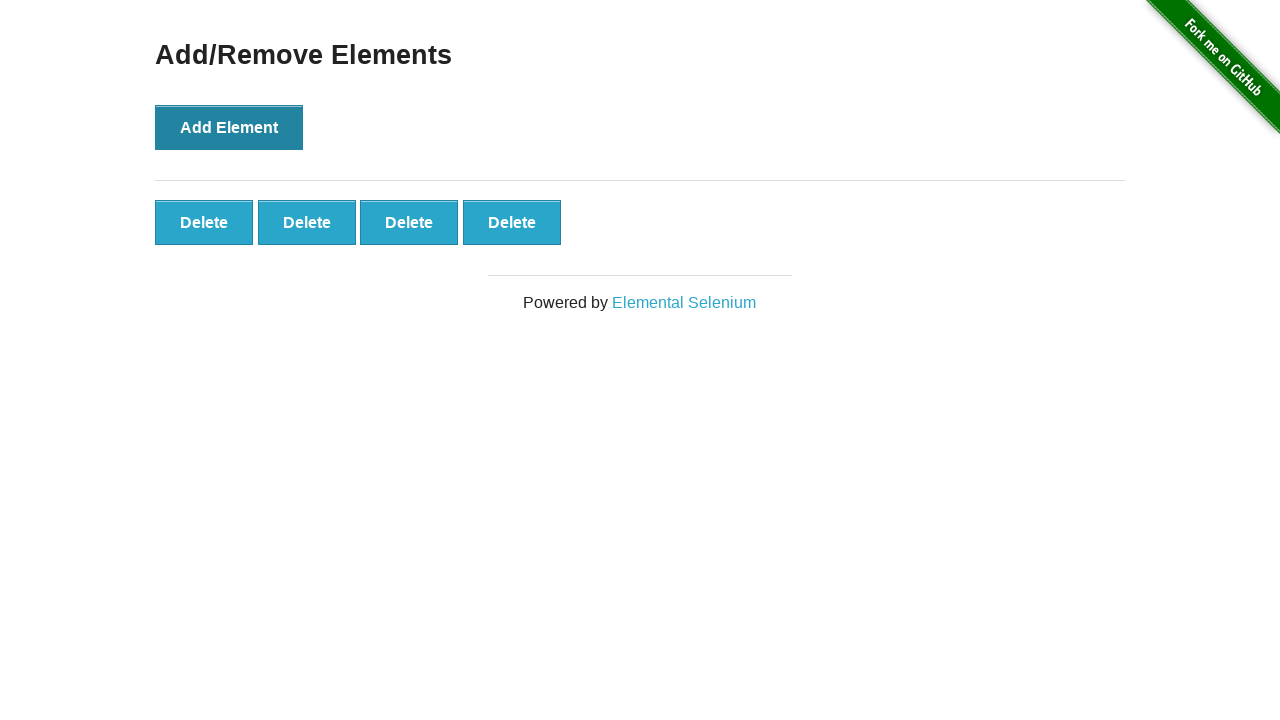

Clicked Add Element button (iteration 5/5) at (229, 127) on button:has-text('Add Element')
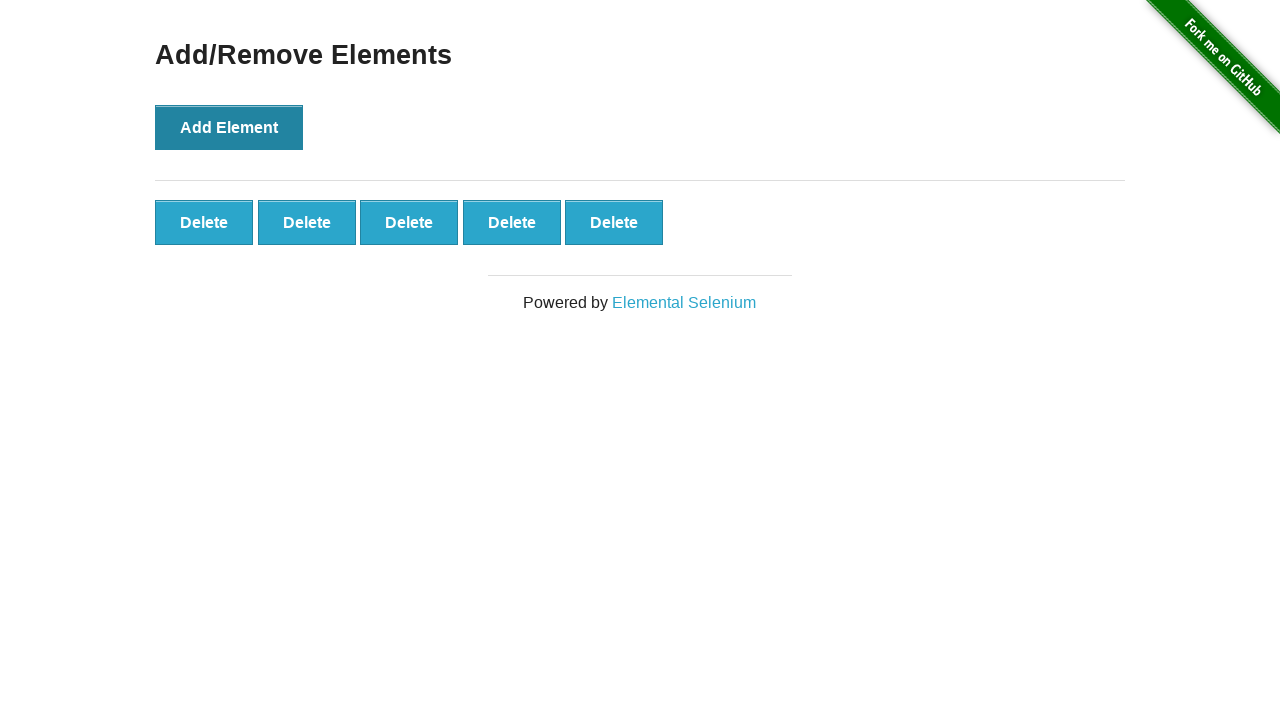

Retrieved all delete buttons after adding 5 elements
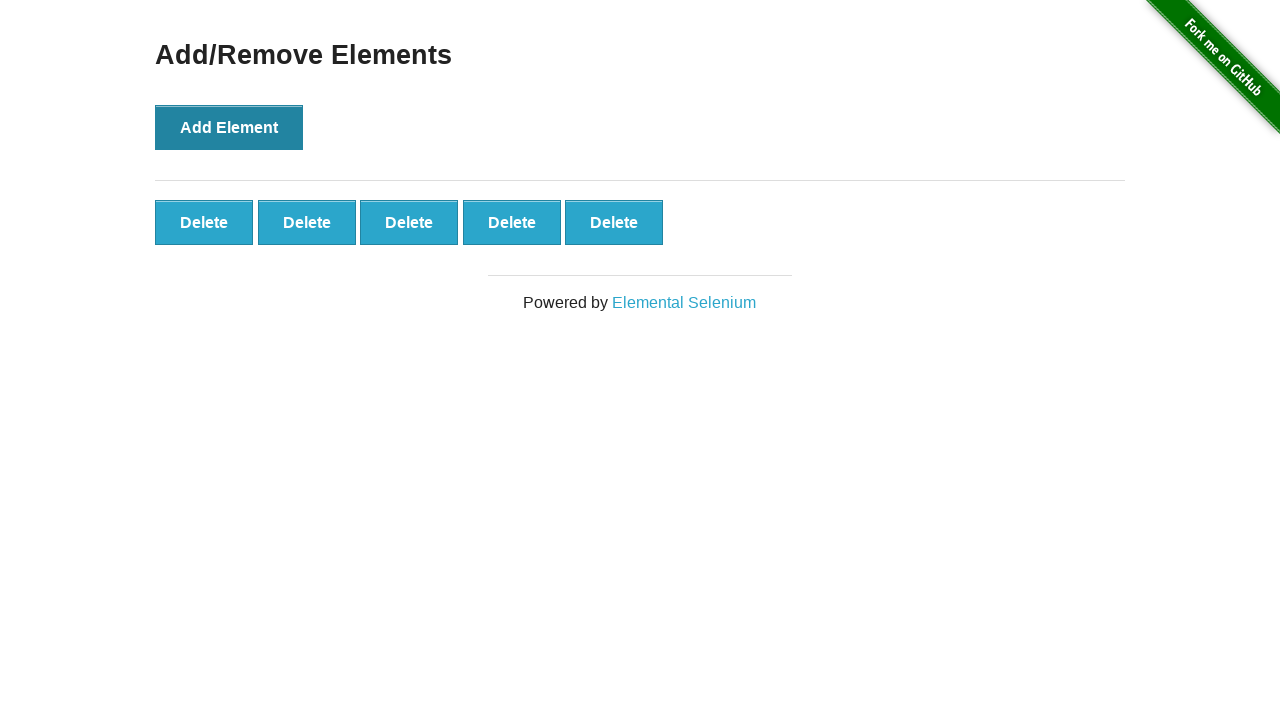

Deleted the 1st element at (204, 222) on button.added-manually >> nth=0
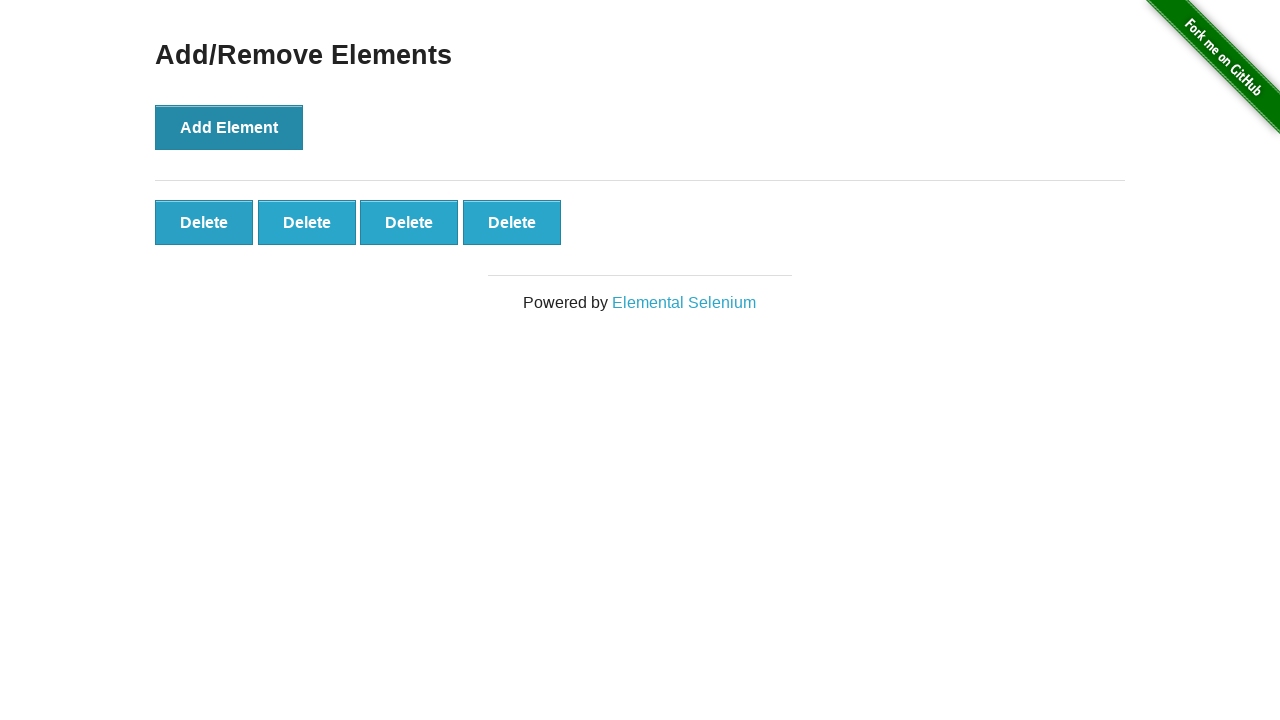

Re-queried delete buttons after first deletion
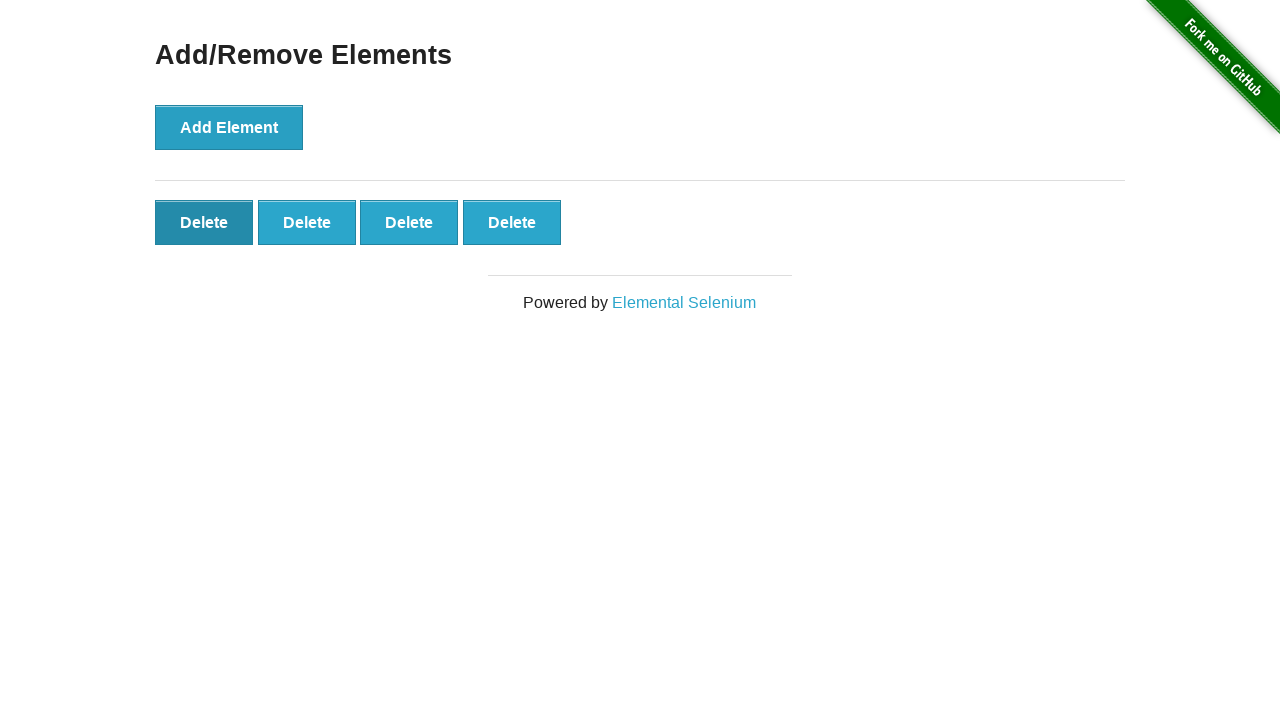

Deleted the 4th element (now at index 2) at (409, 222) on button.added-manually >> nth=2
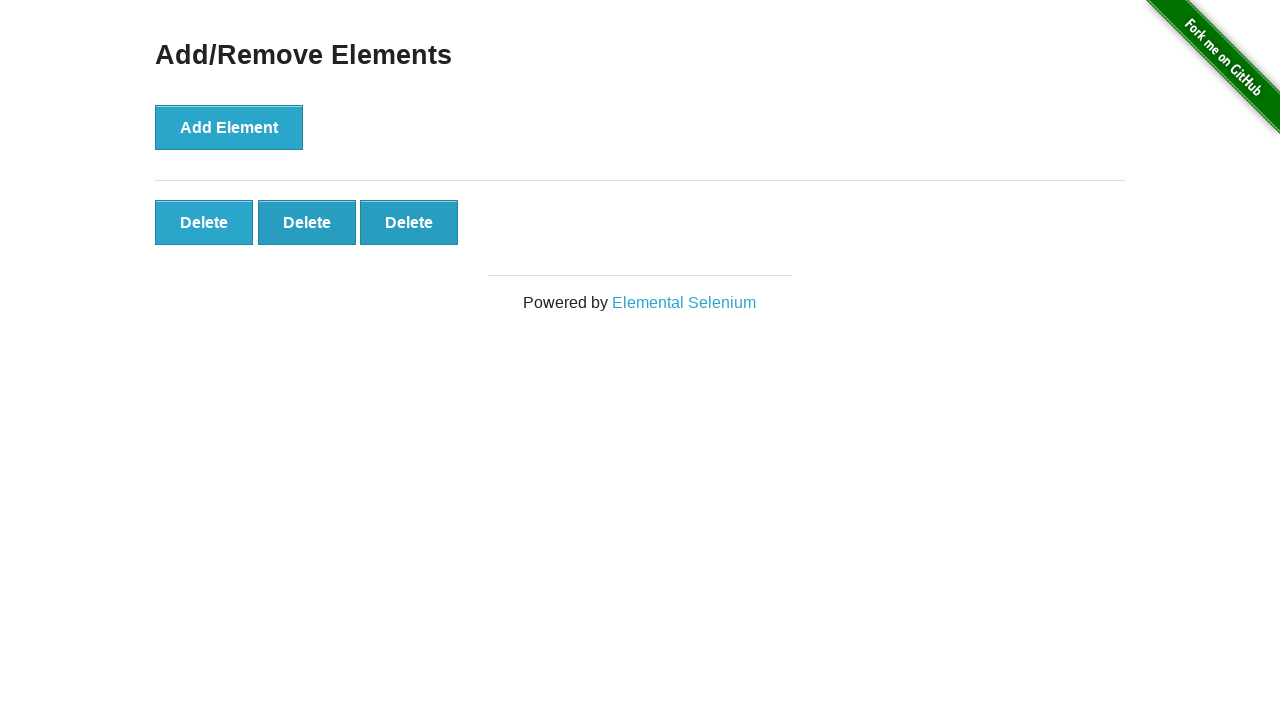

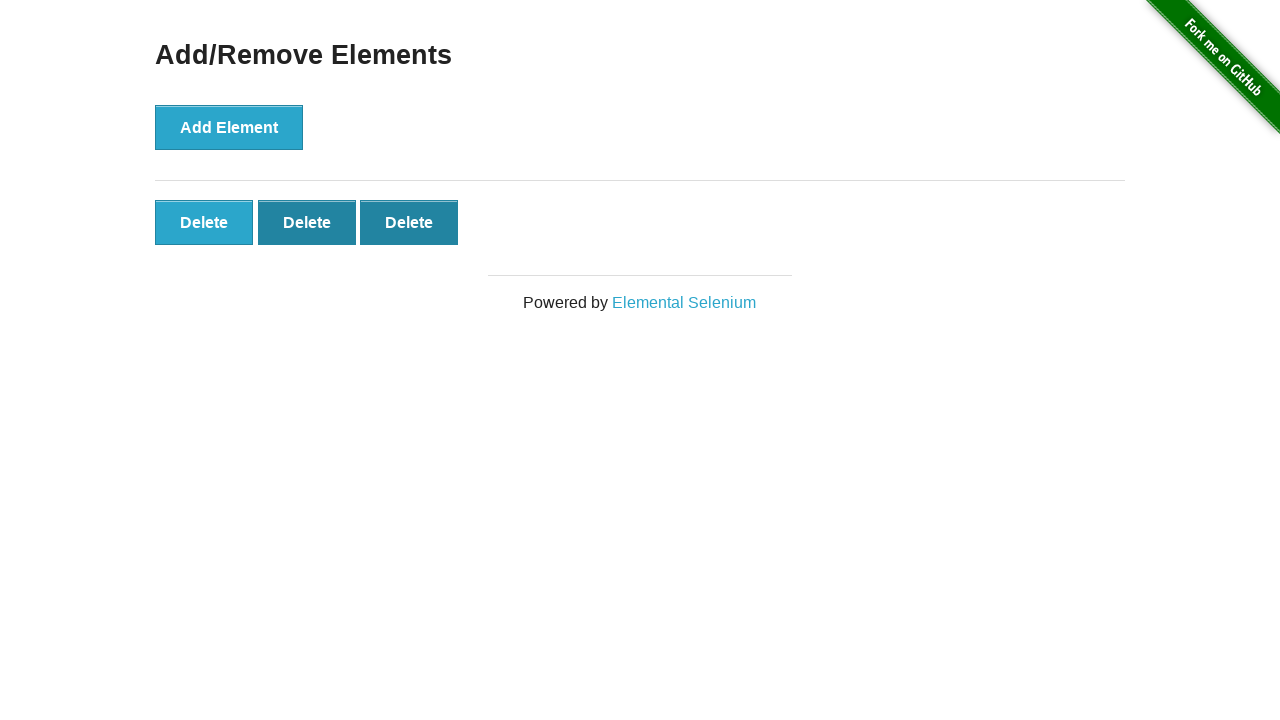